Tests handling of new browser windows by clicking a link that opens a new window, then verifying text content on both the original and new window.

Starting URL: https://the-internet.herokuapp.com/windows

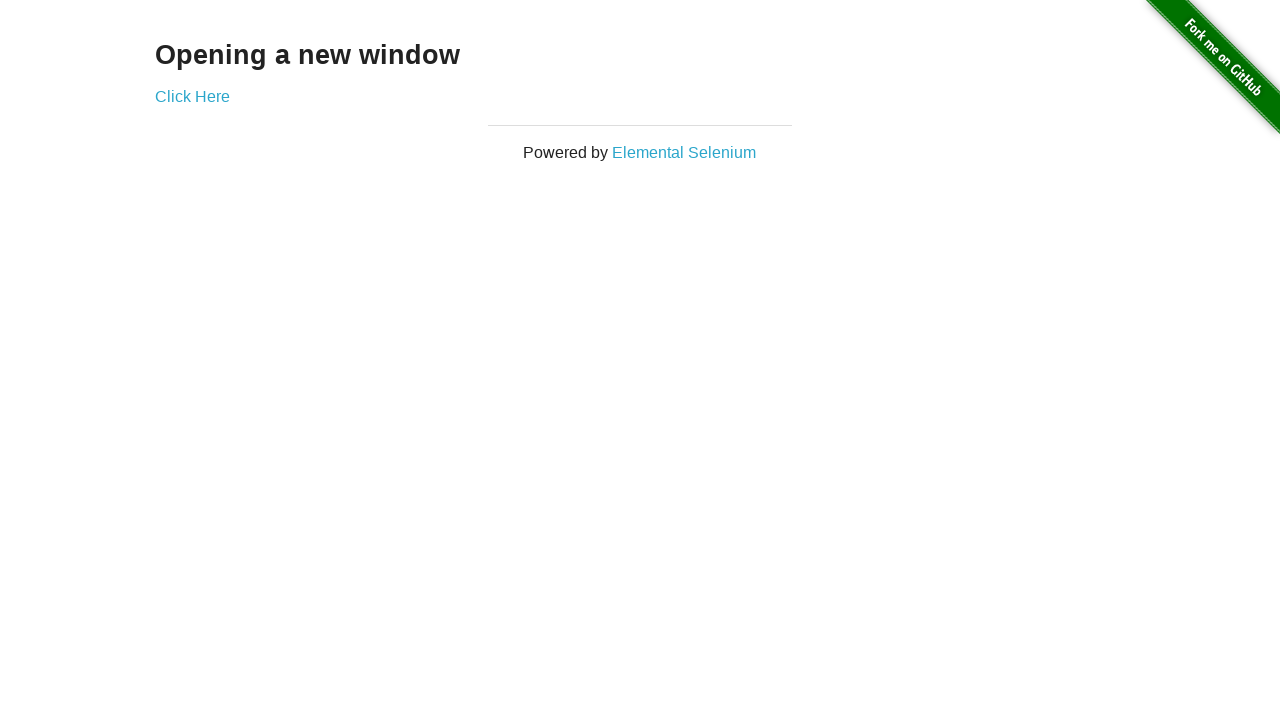

Clicked 'Click Here' link to open new window at (192, 96) on internal:text="Click Here"i
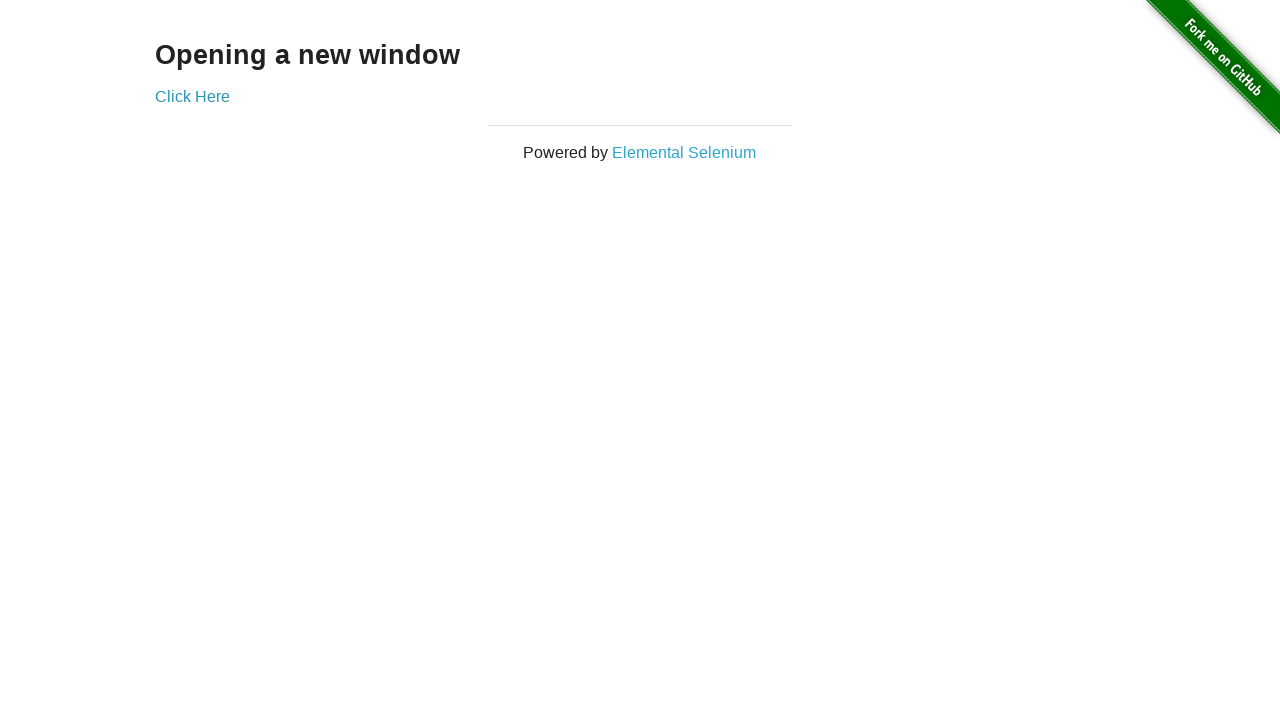

Captured new window page object
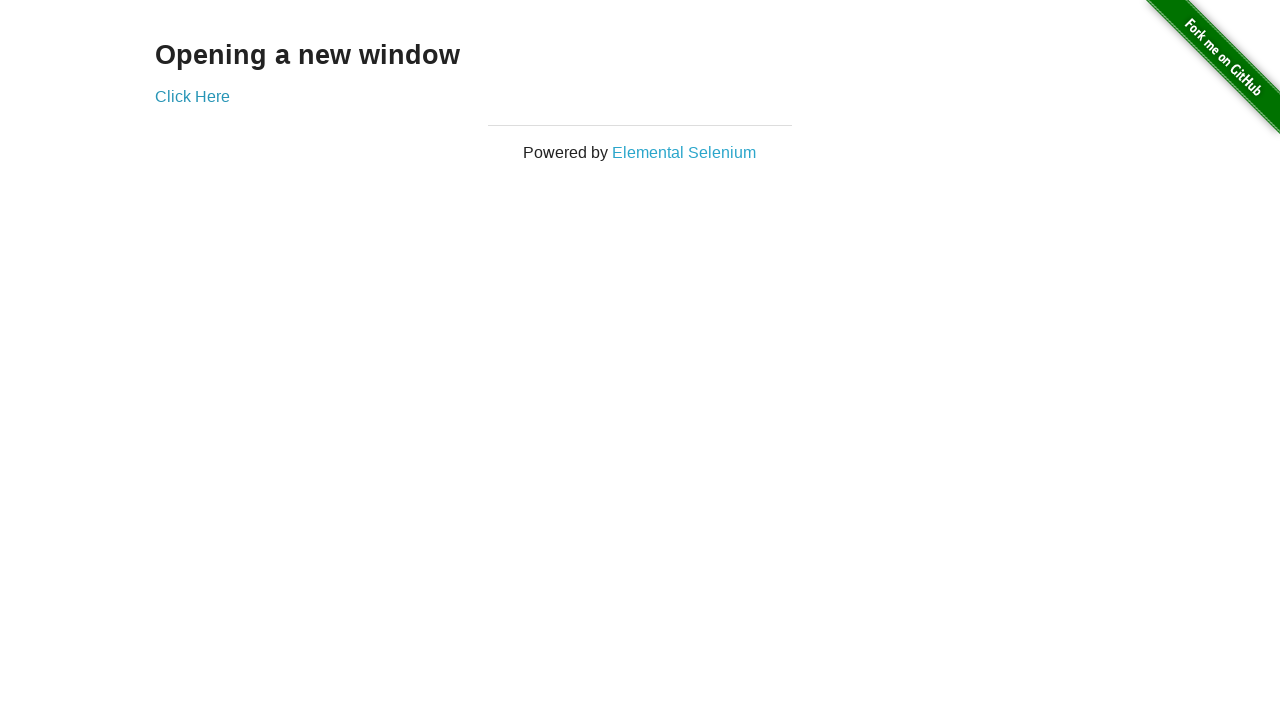

New window loaded and DOM content ready
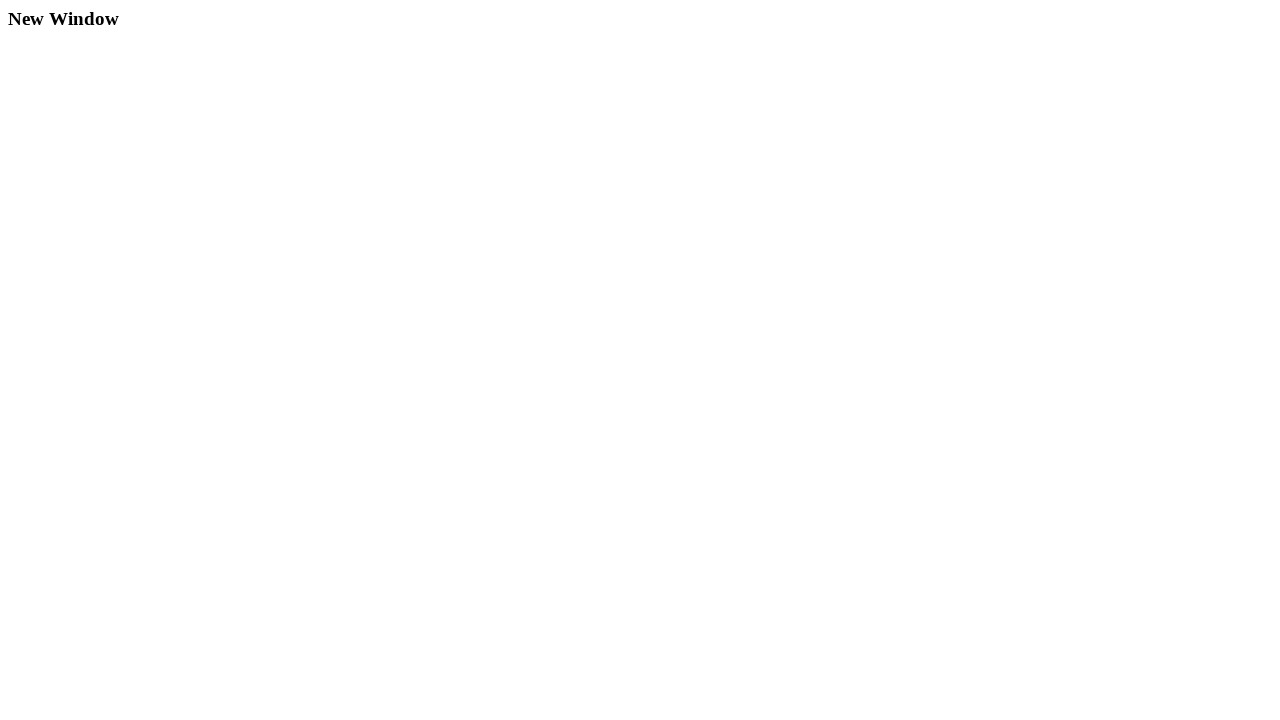

Retrieved text from new window: 'New Window'
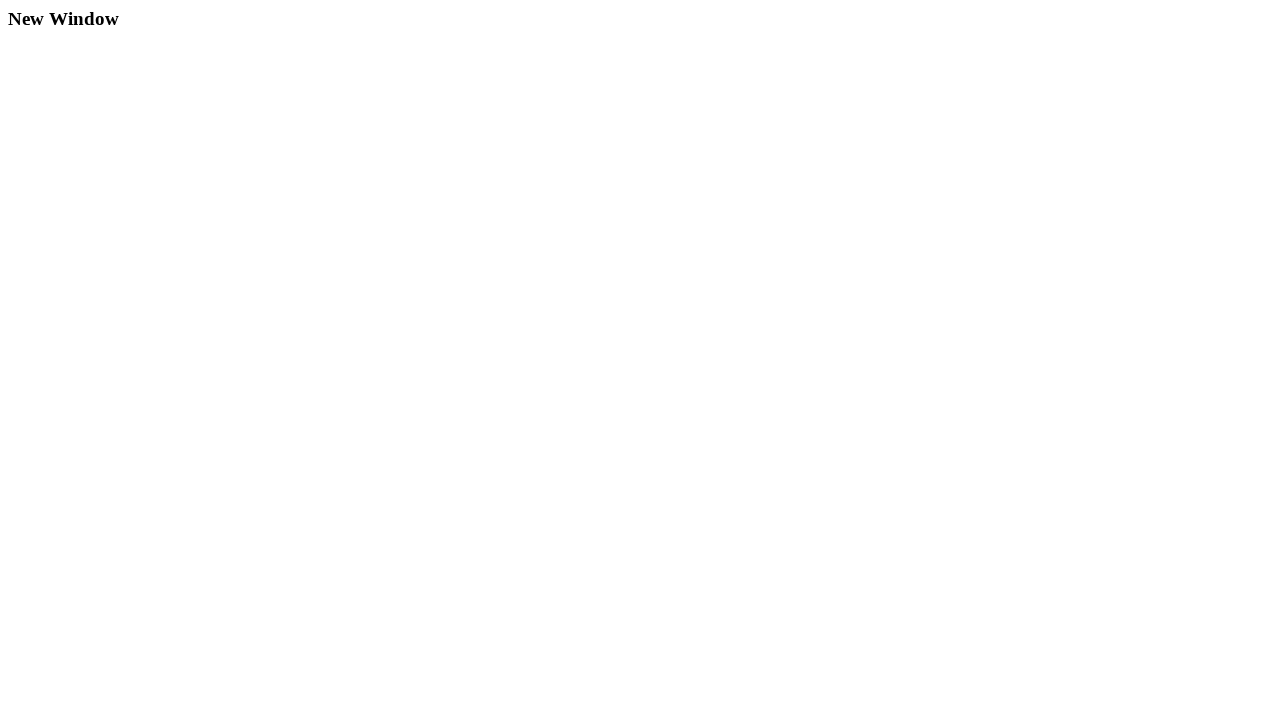

Retrieved text from original window: 'Opening a new window'
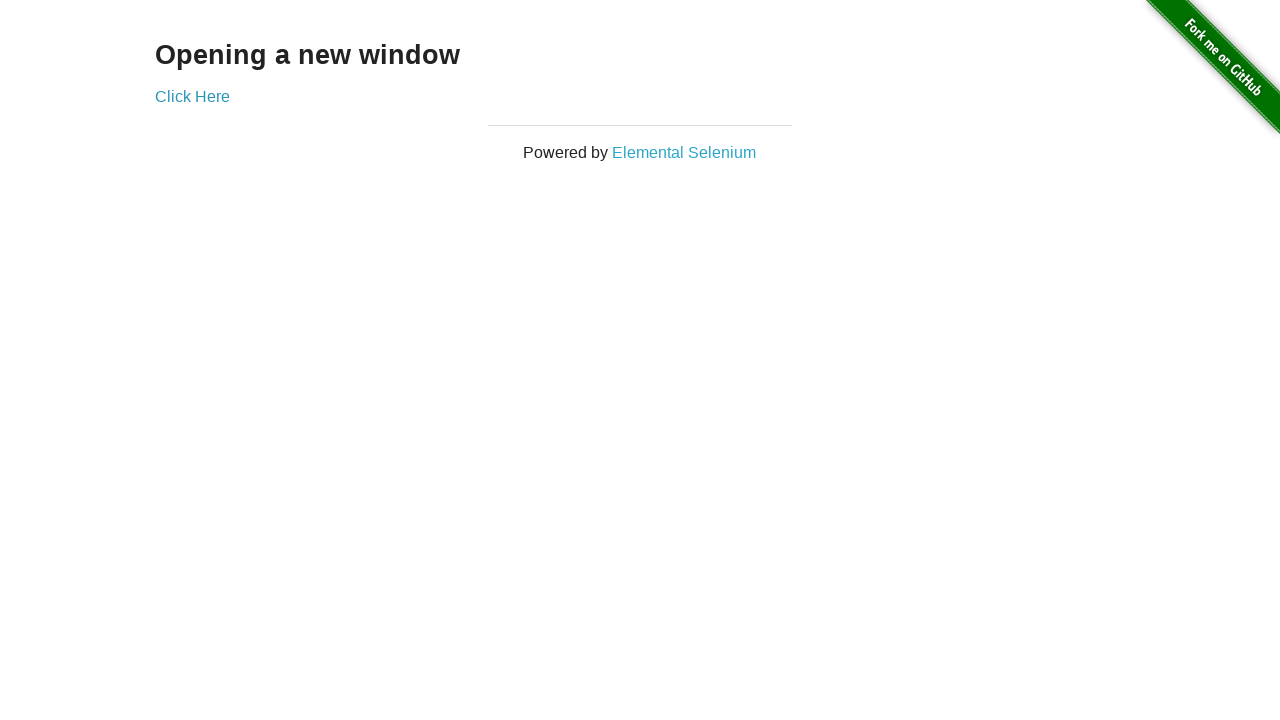

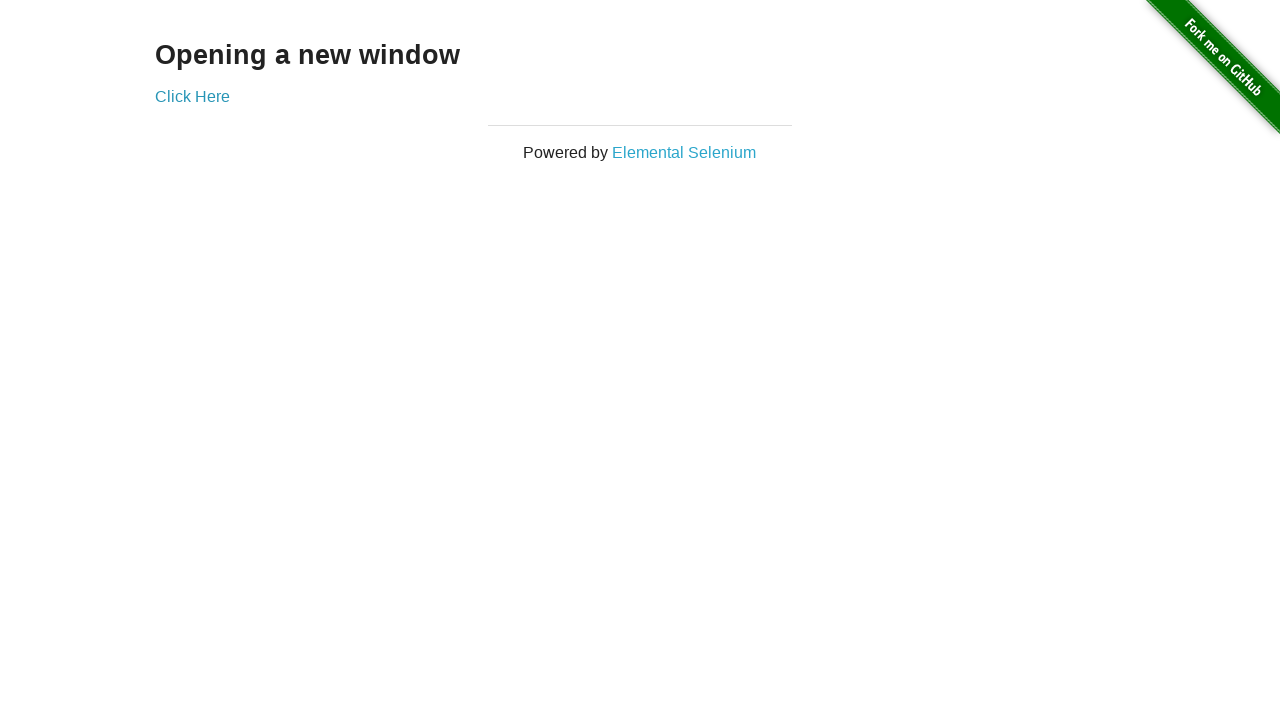